Tests that clicking the Sign In link navigates to the sign-in page correctly

Starting URL: https://courses.ultimateqa.com/collections

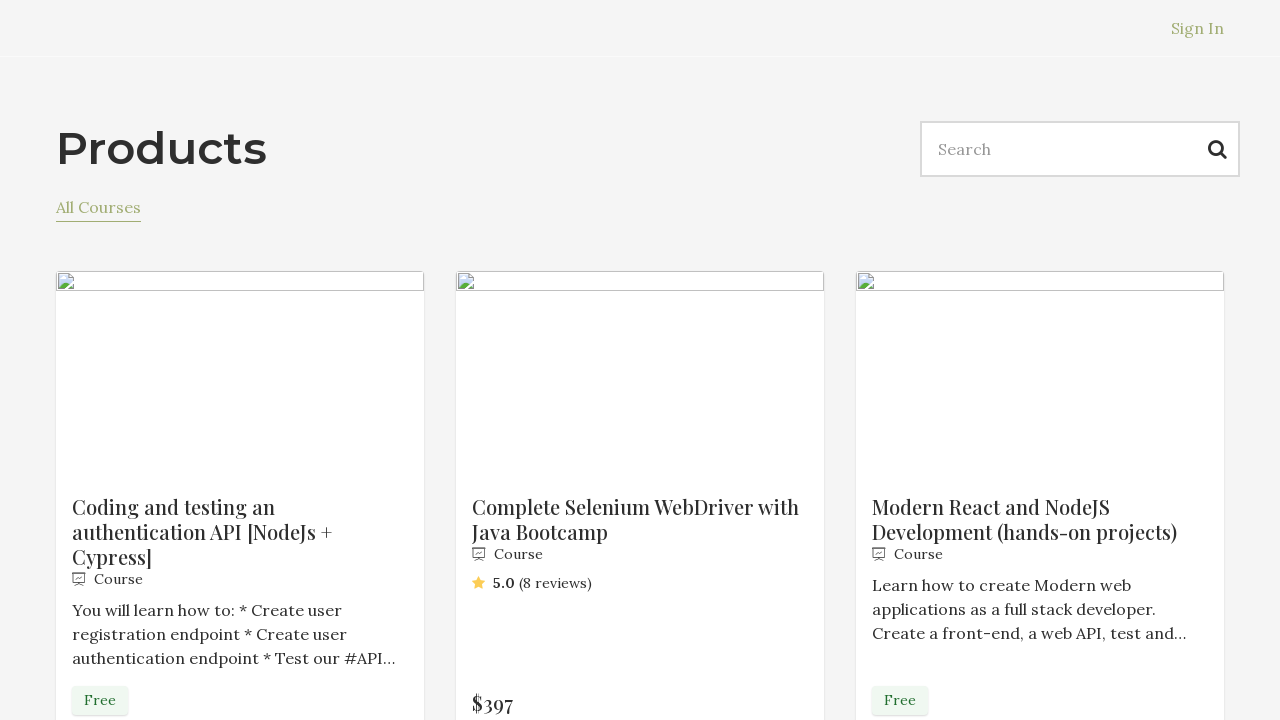

Clicked the Sign In link at (1198, 28) on a[href='/users/sign_in']
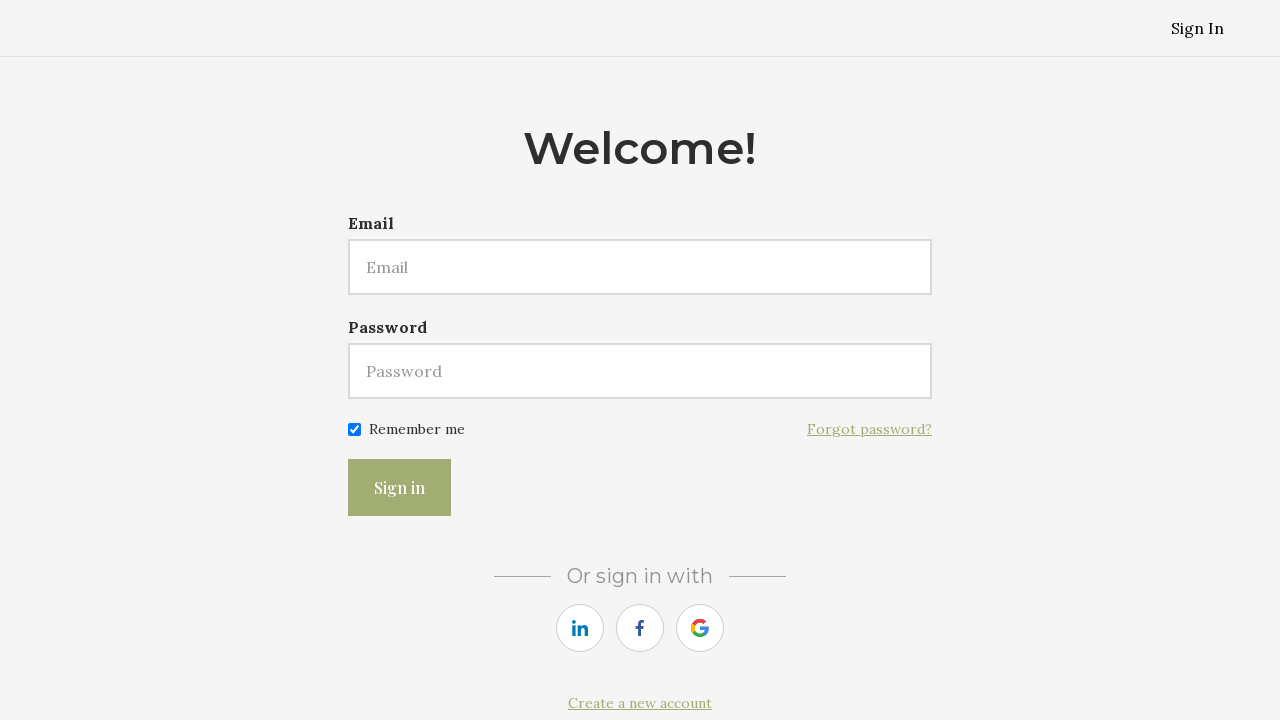

Navigated to the sign-in page successfully
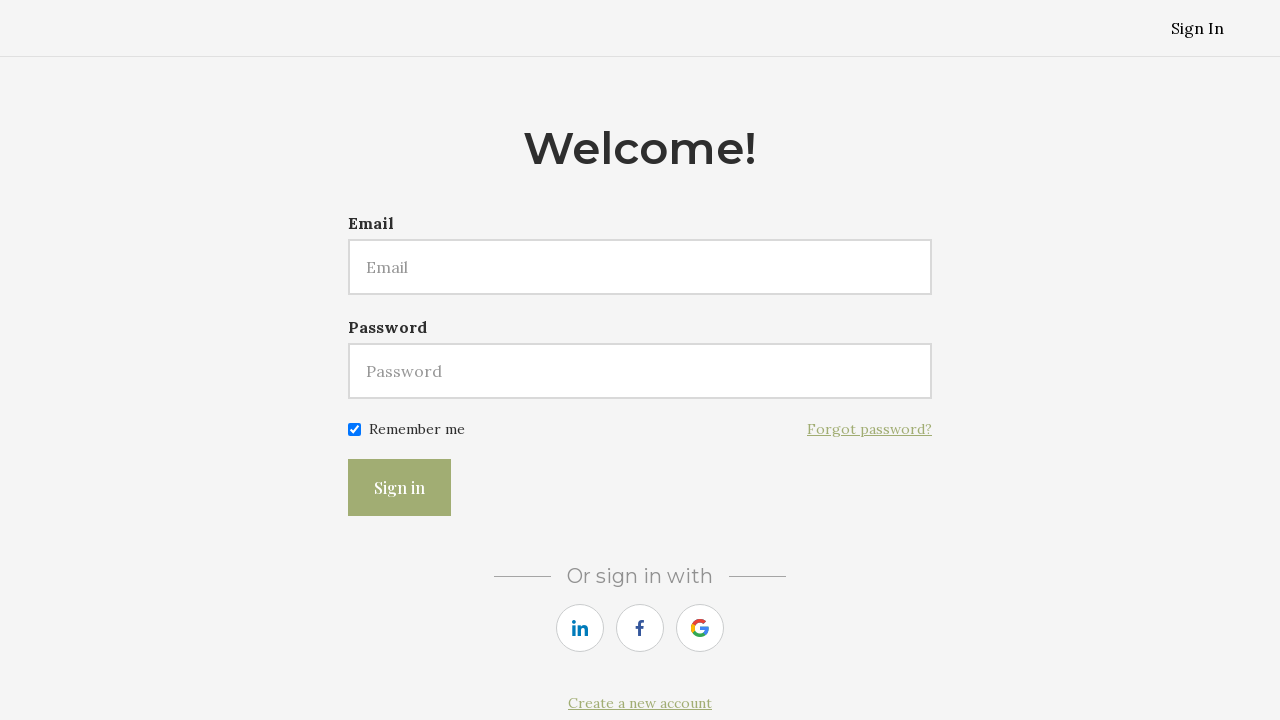

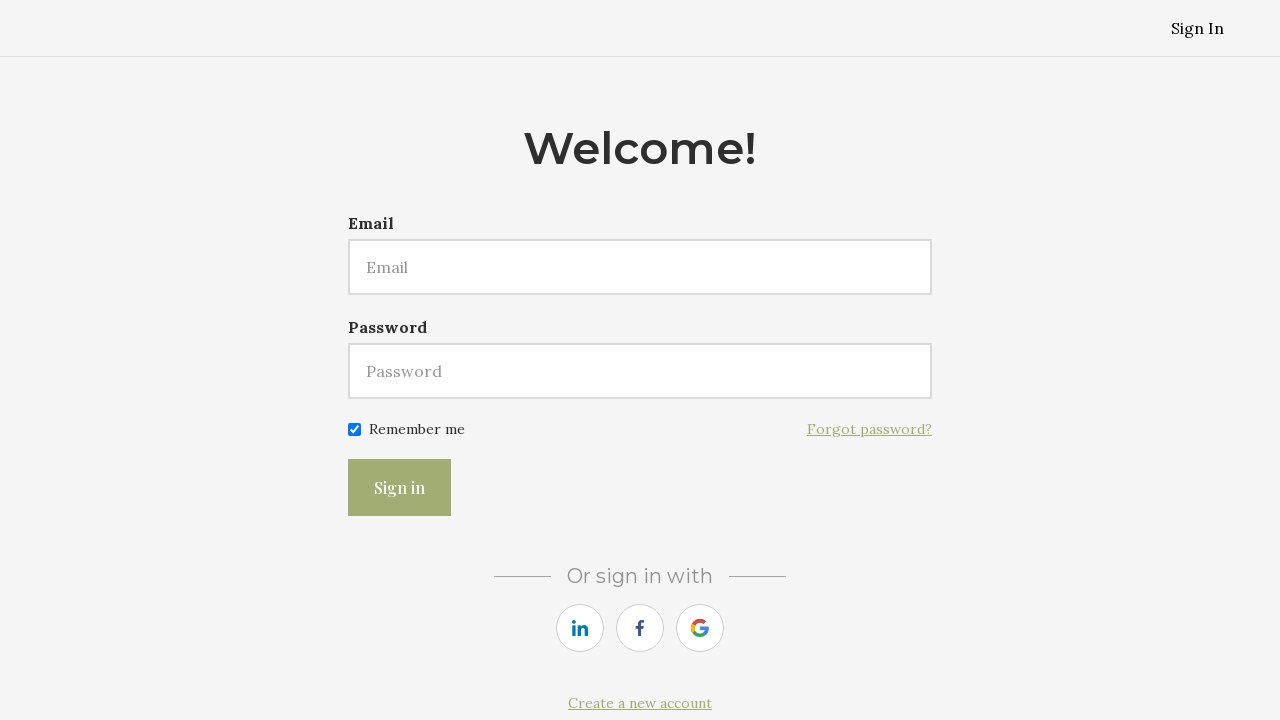